Tests checkbox functionality by clicking a checkbox and verifying it becomes selected

Starting URL: https://the-internet.herokuapp.com/checkboxes

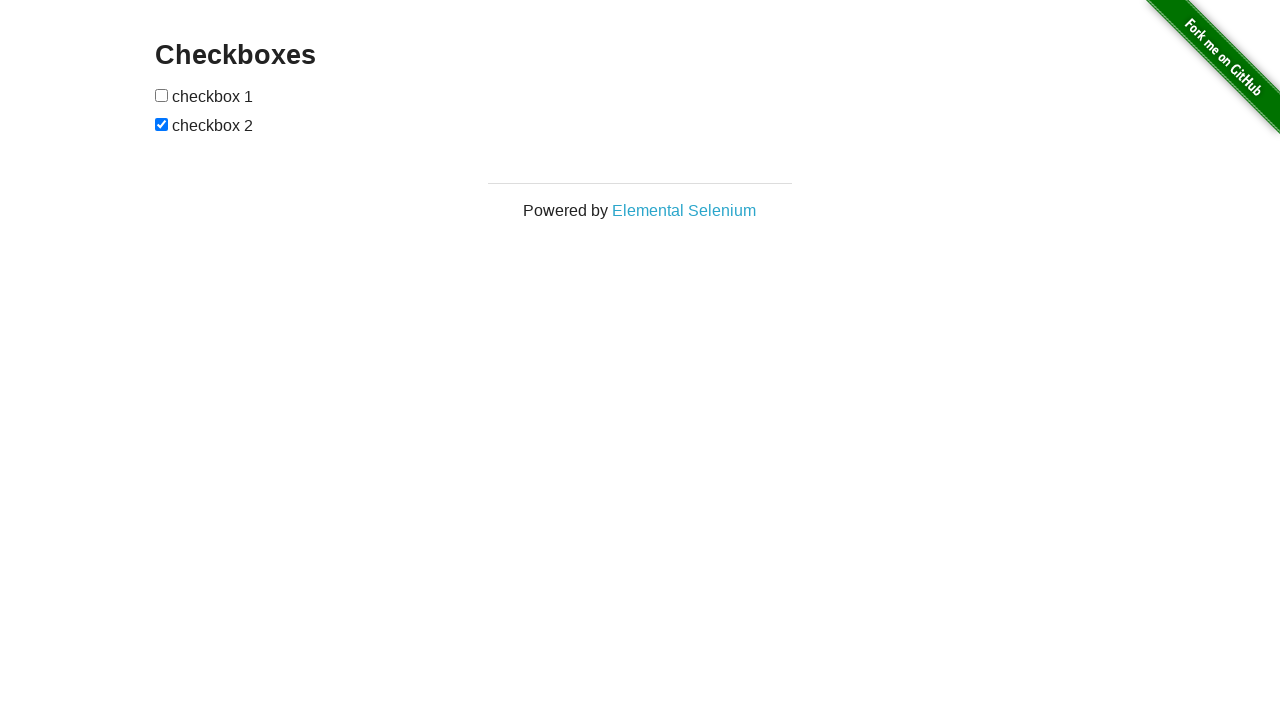

Located all checkboxes in the checkboxes container
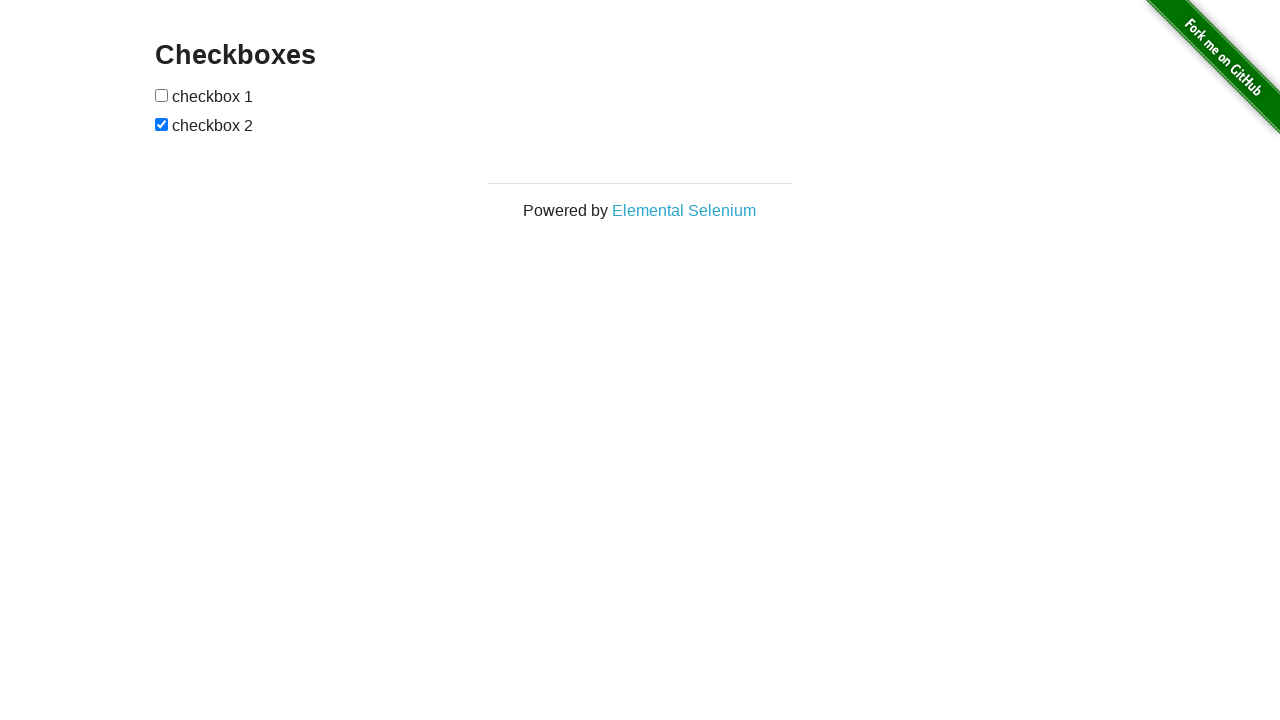

Clicked the first checkbox at (162, 95) on #checkboxes input[type='checkbox'] >> nth=0
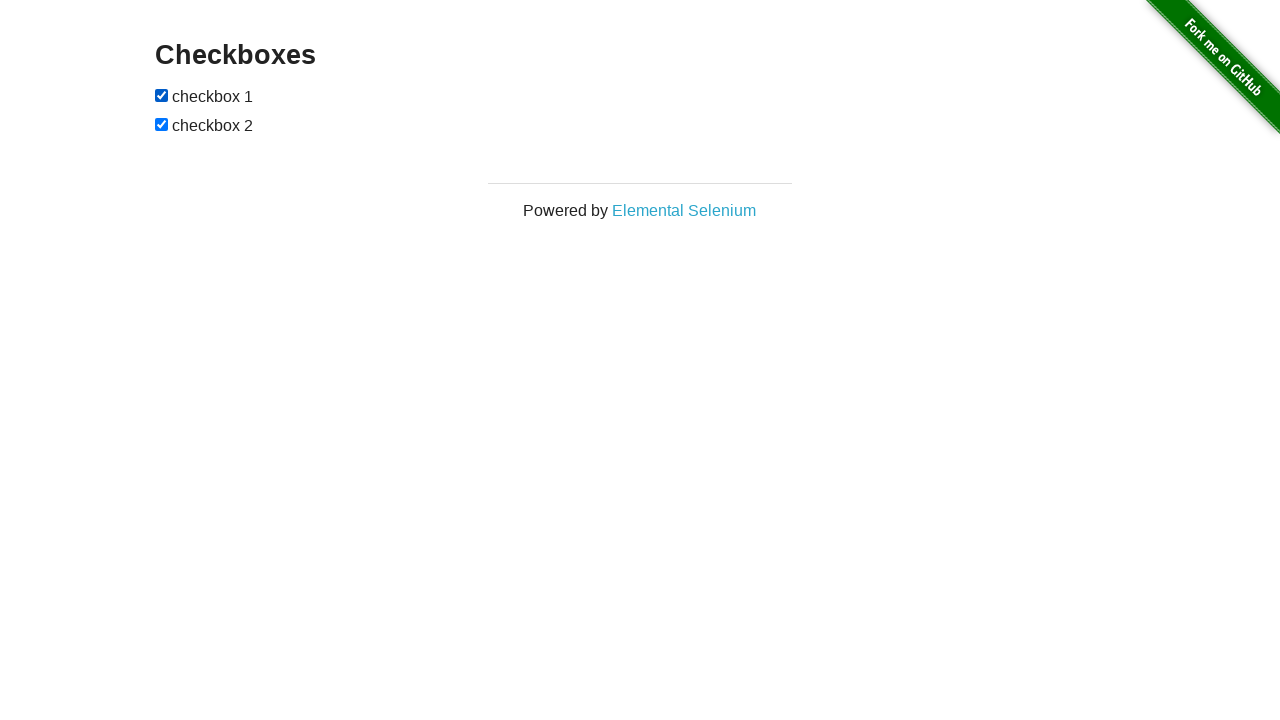

Verified that the first checkbox is now selected
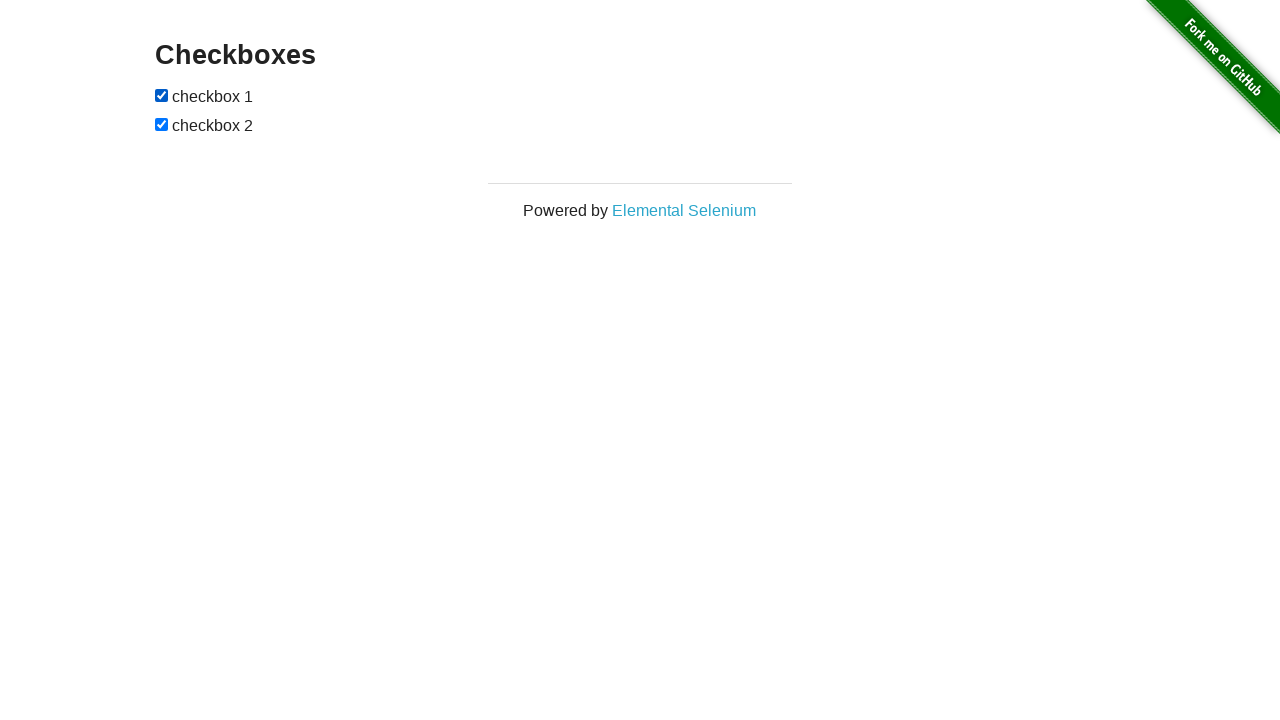

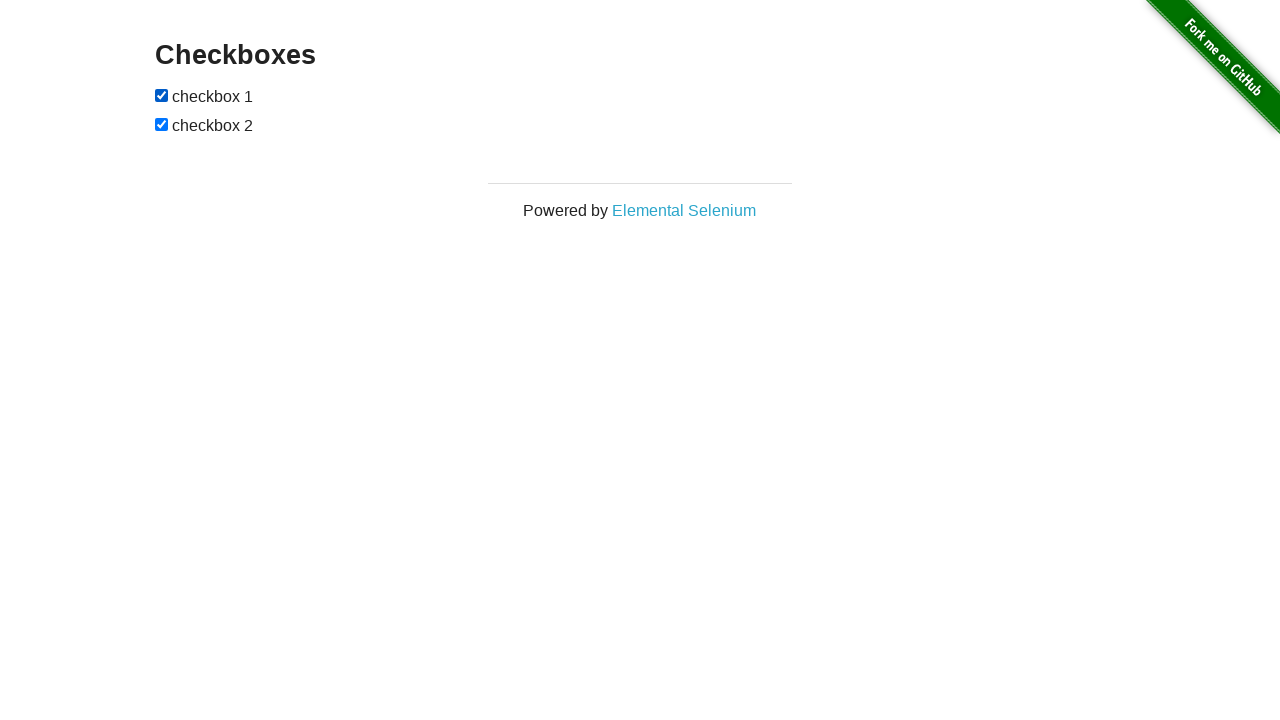